Tests right-click context menu functionality by performing a right-click on a button, selecting the "Copy" option from the context menu, and accepting the resulting alert dialog.

Starting URL: https://swisnl.github.io/jQuery-contextMenu/demo.html

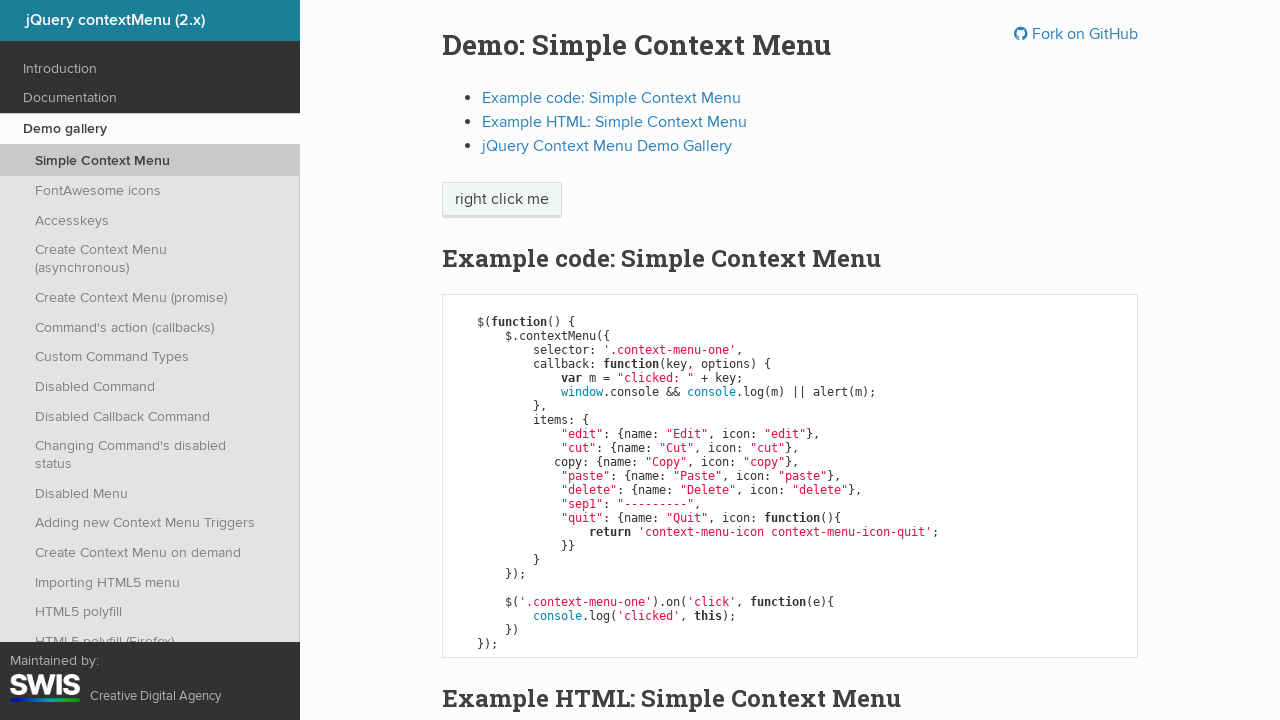

Set up dialog handler to accept alerts
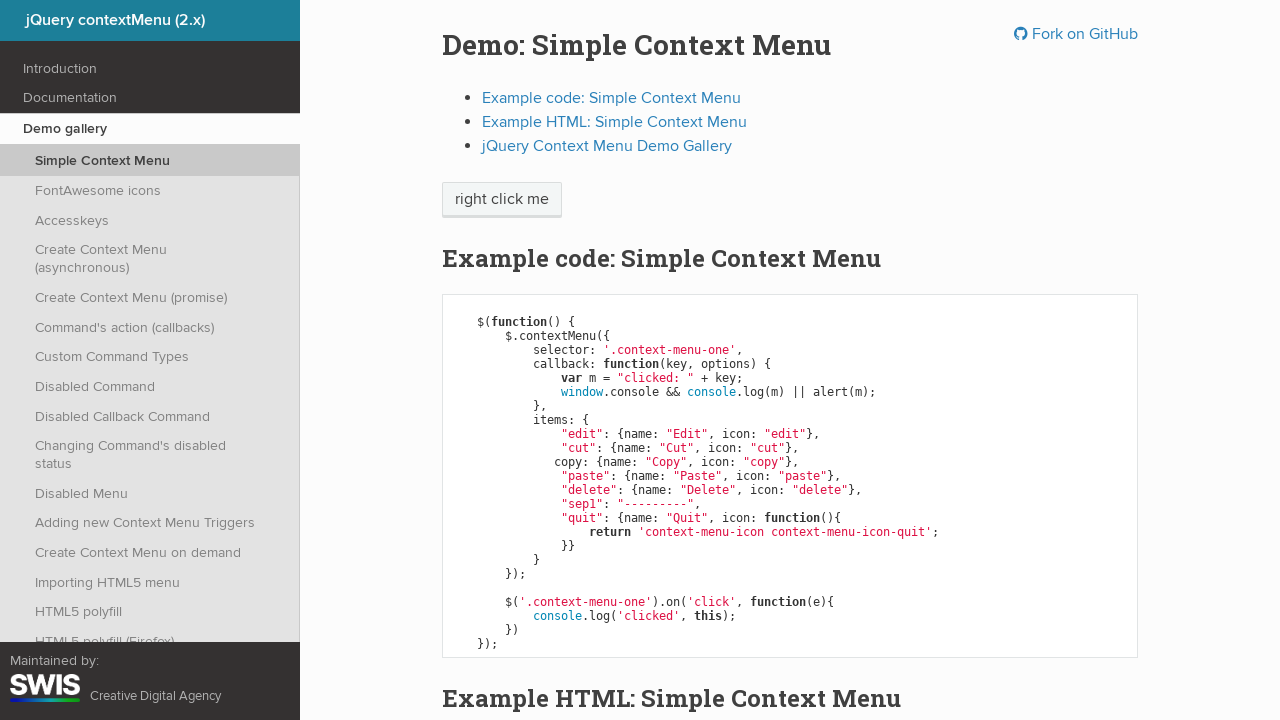

Right-clicked on context menu button at (502, 200) on span.context-menu-one.btn.btn-neutral
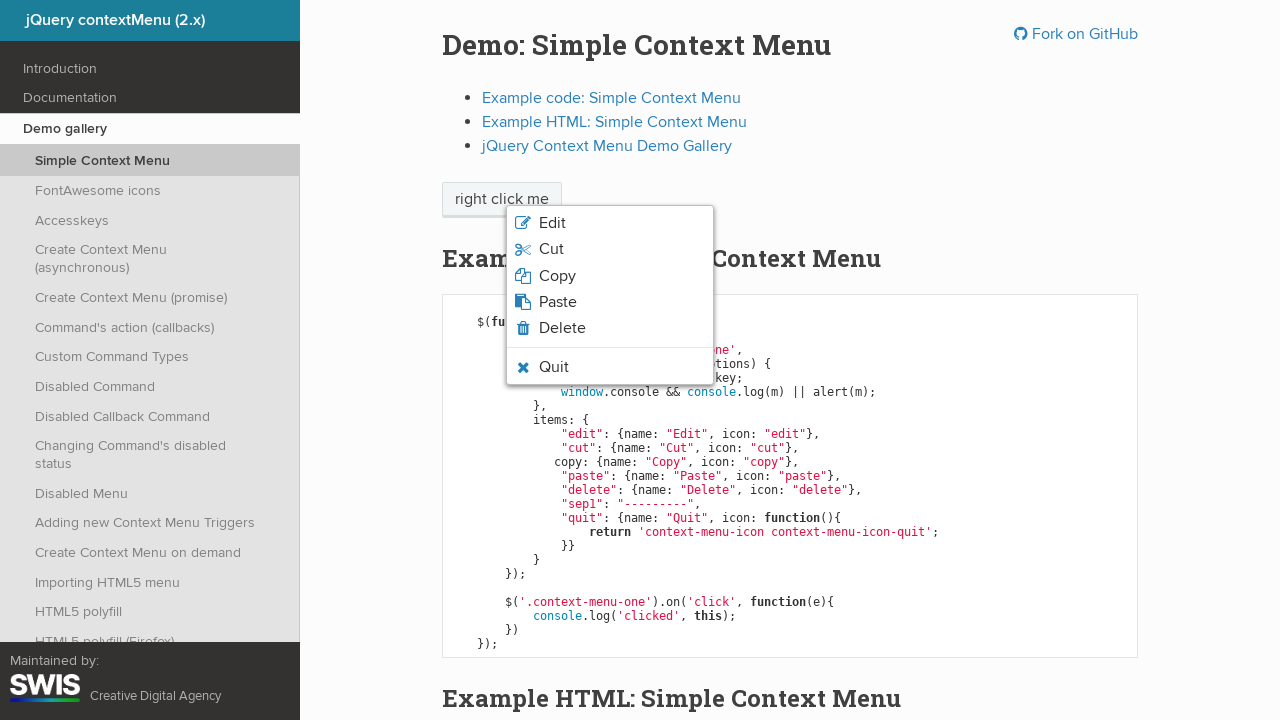

Context menu appeared with Copy option visible
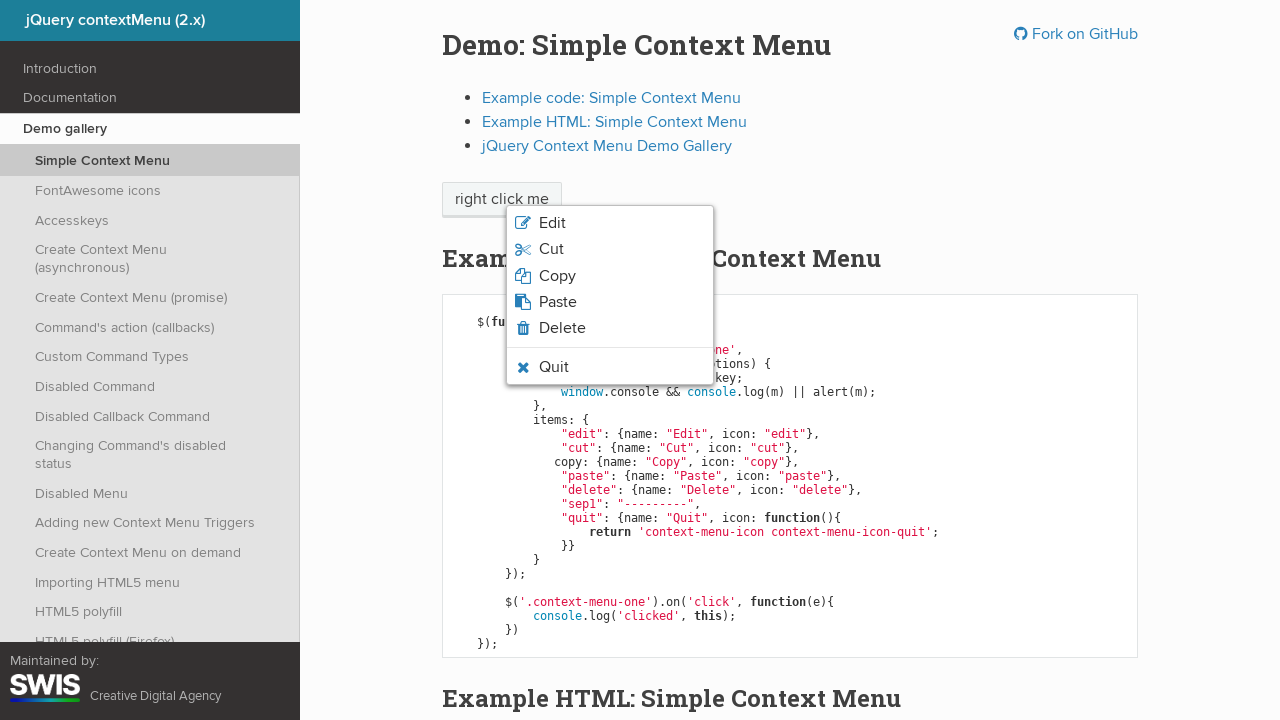

Clicked Copy option from context menu at (557, 276) on xpath=//span[normalize-space()='Copy']
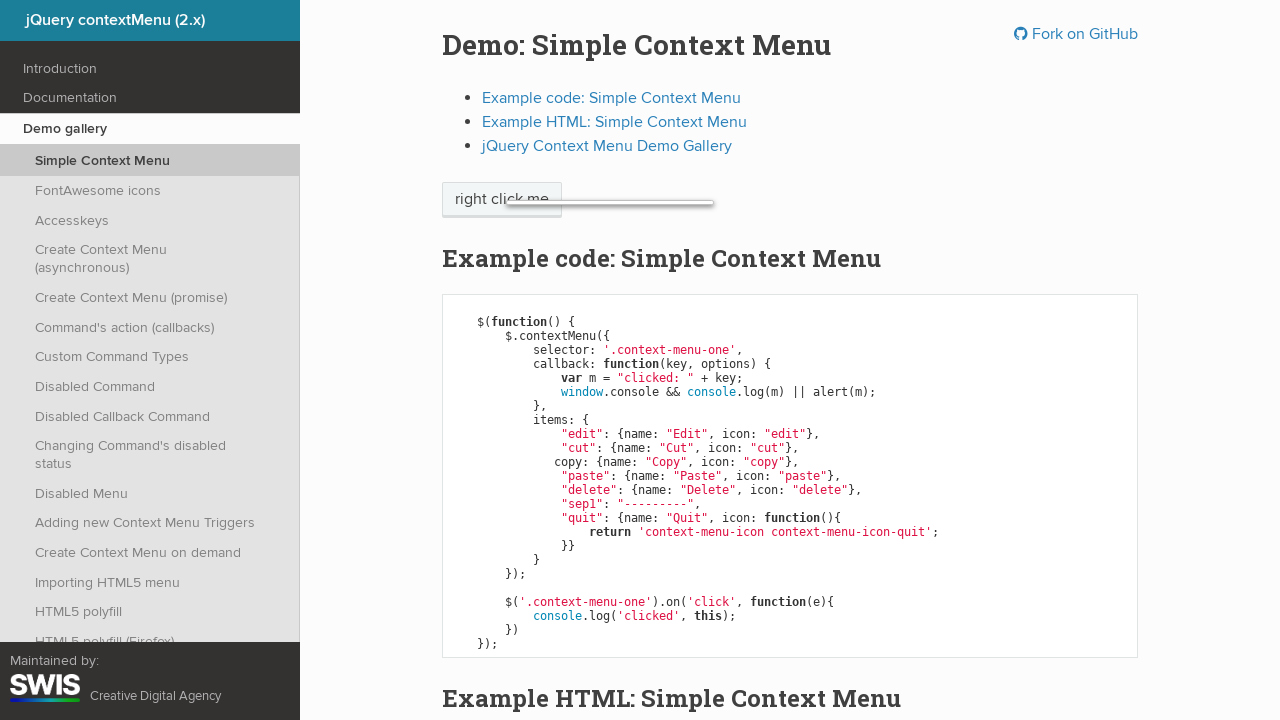

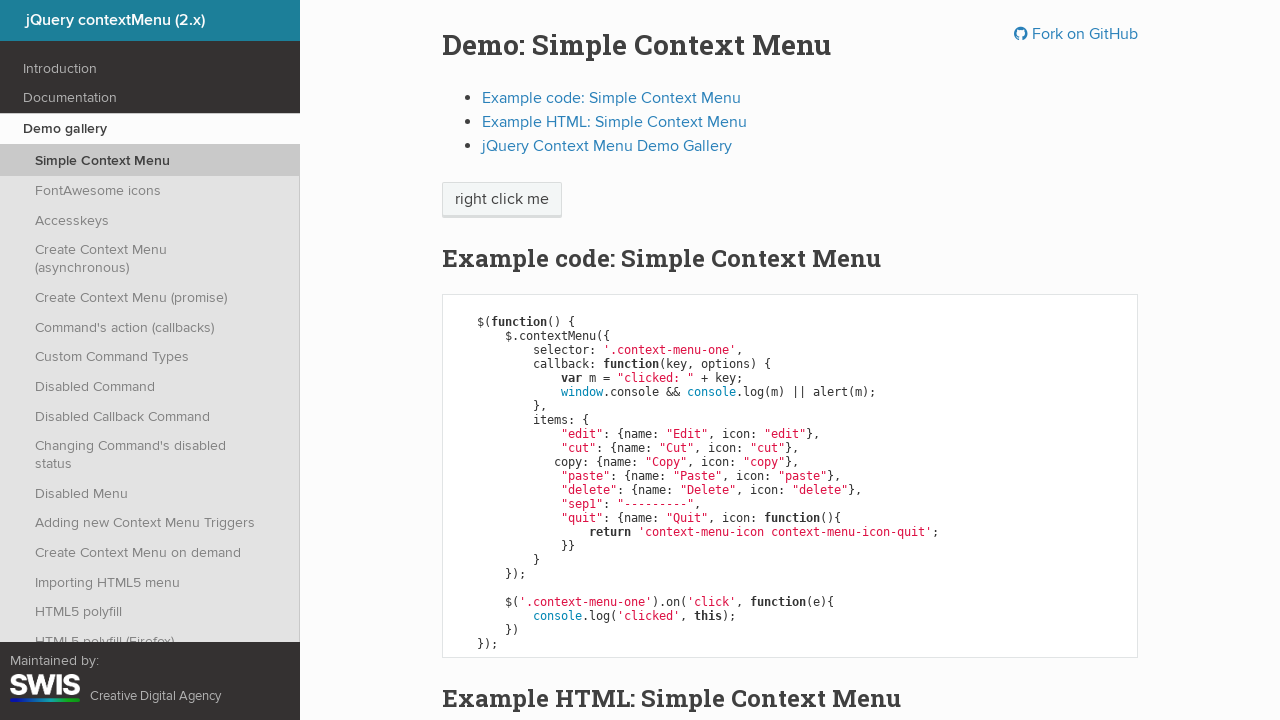